Tests login functionality by entering credentials, verifying successful login messages, and logging out

Starting URL: https://rahulshettyacademy.com/locatorspractice/

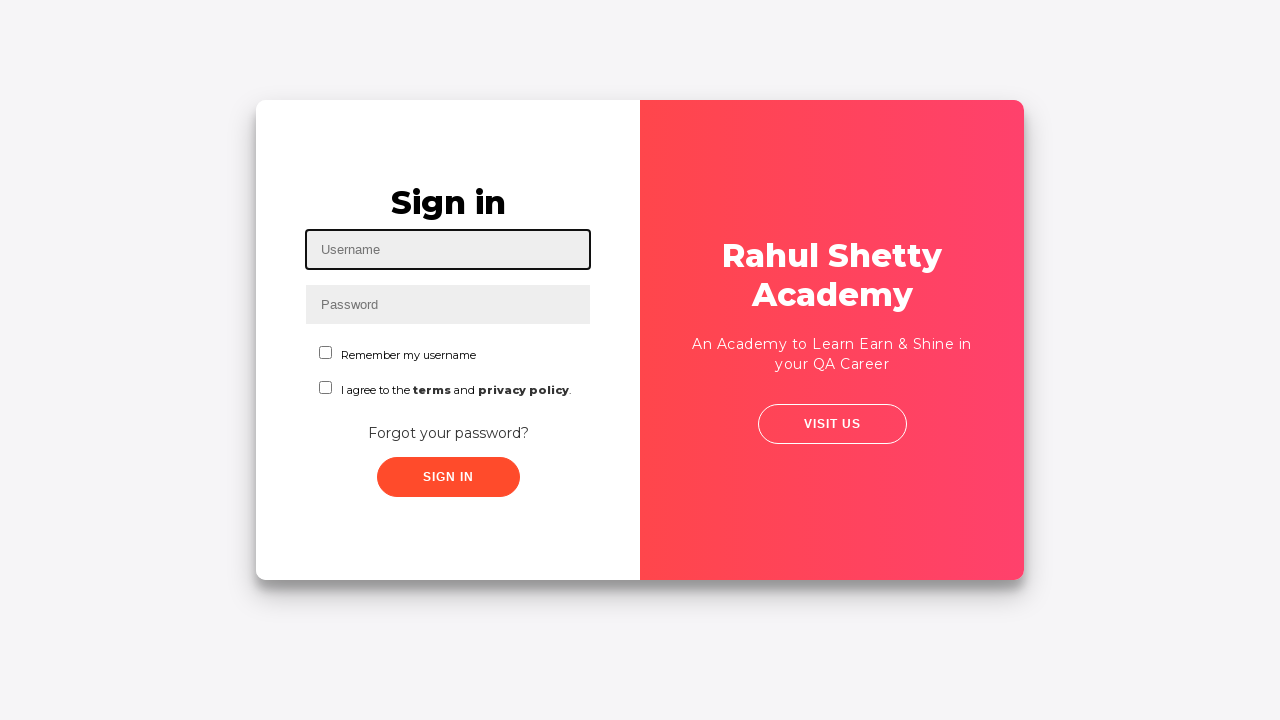

Filled username field with 'rahul' on #inputUsername
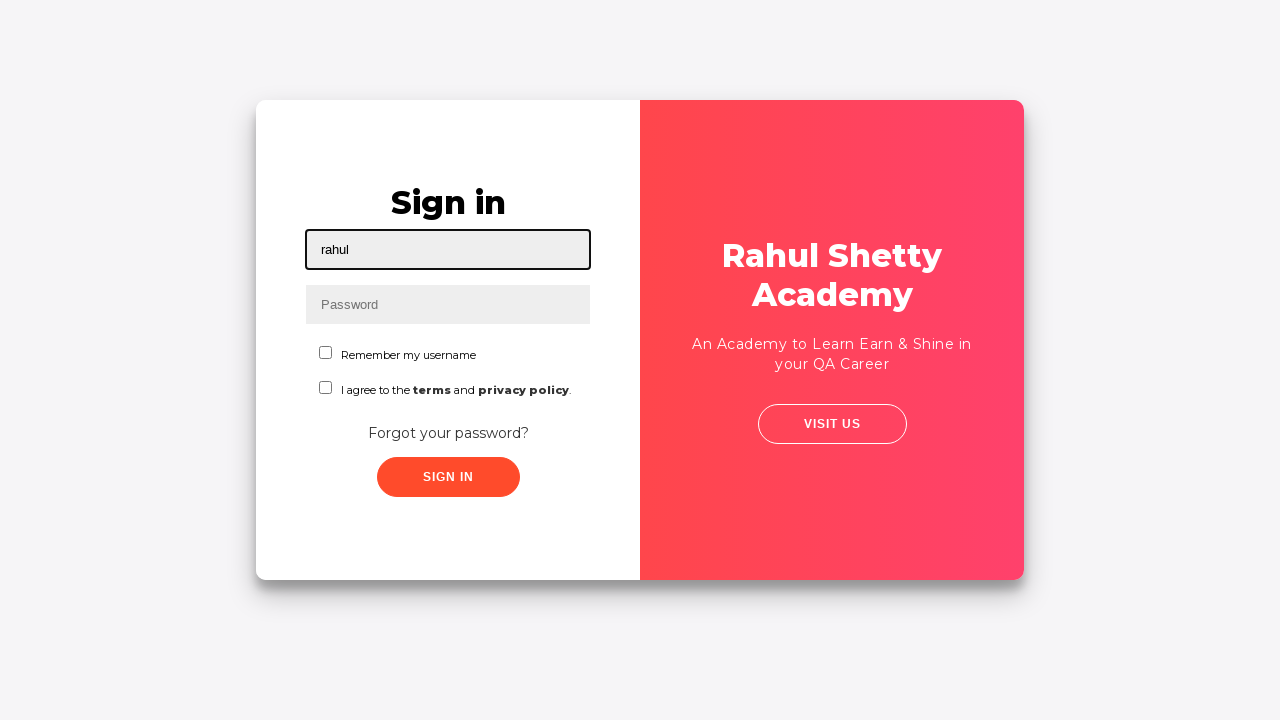

Filled password field with credentials on input[name='inputPassword']
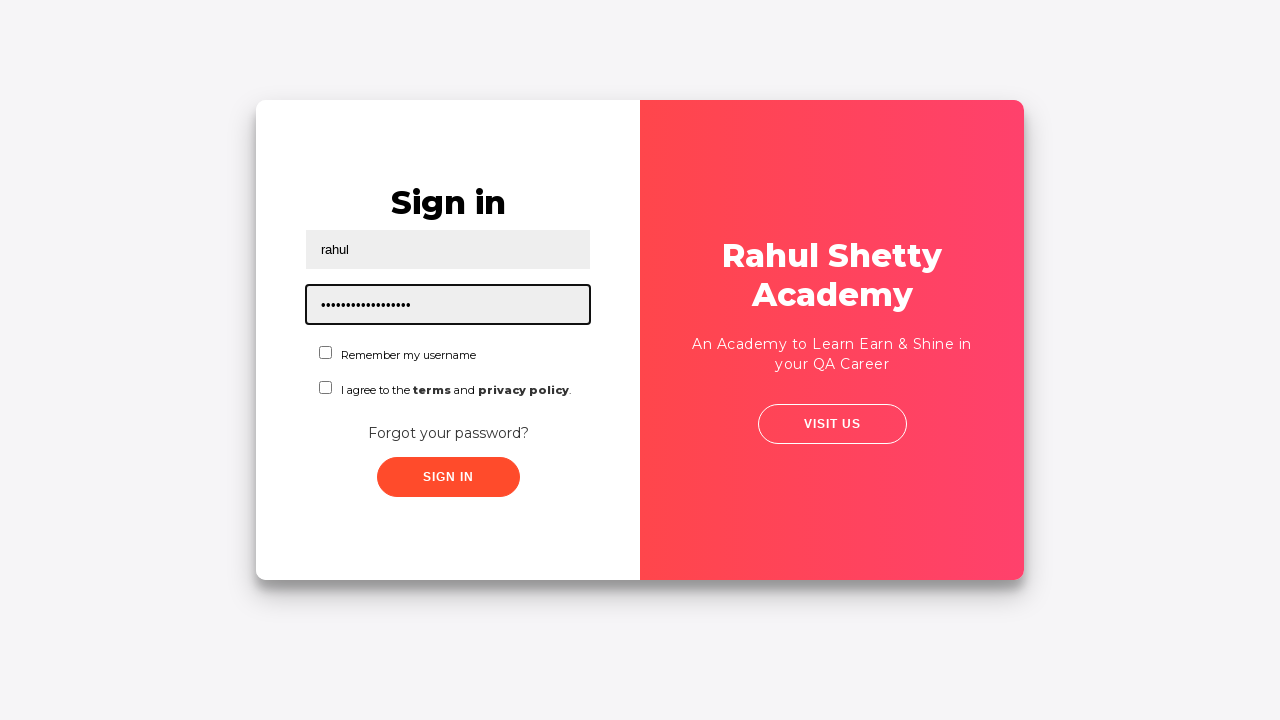

Clicked sign in button at (448, 477) on .signInBtn
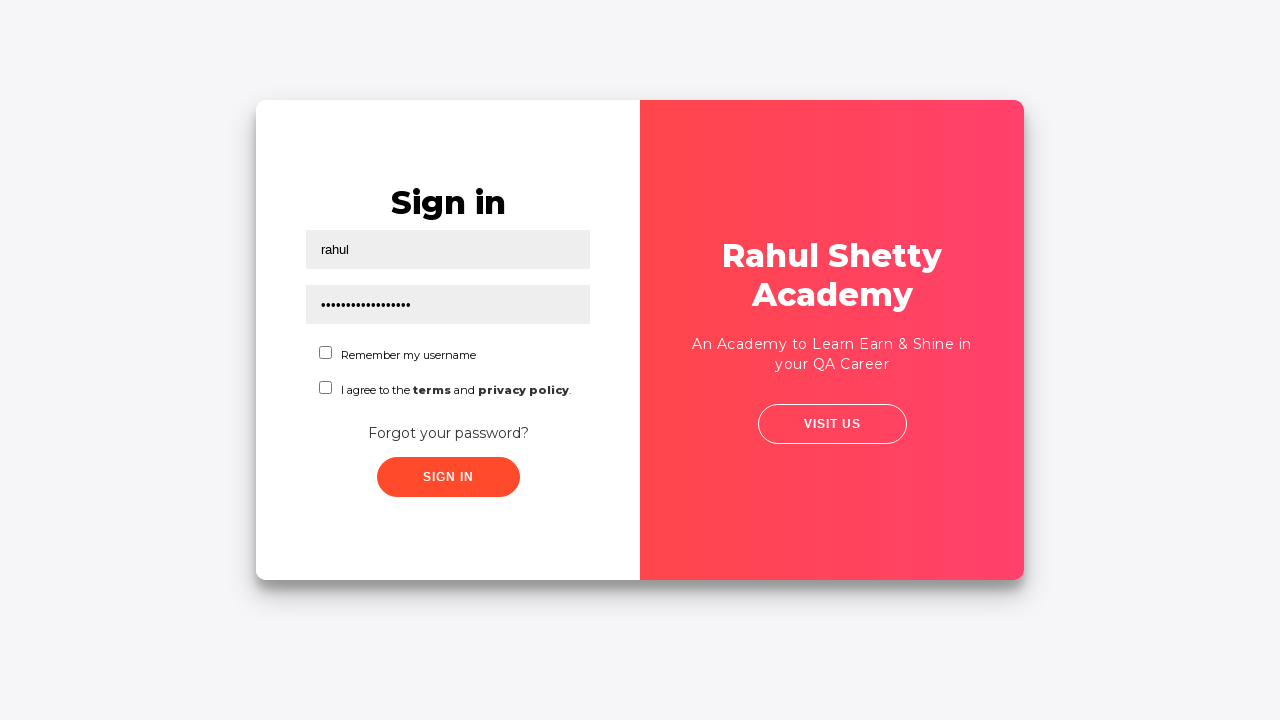

Waited for login to complete (2000ms)
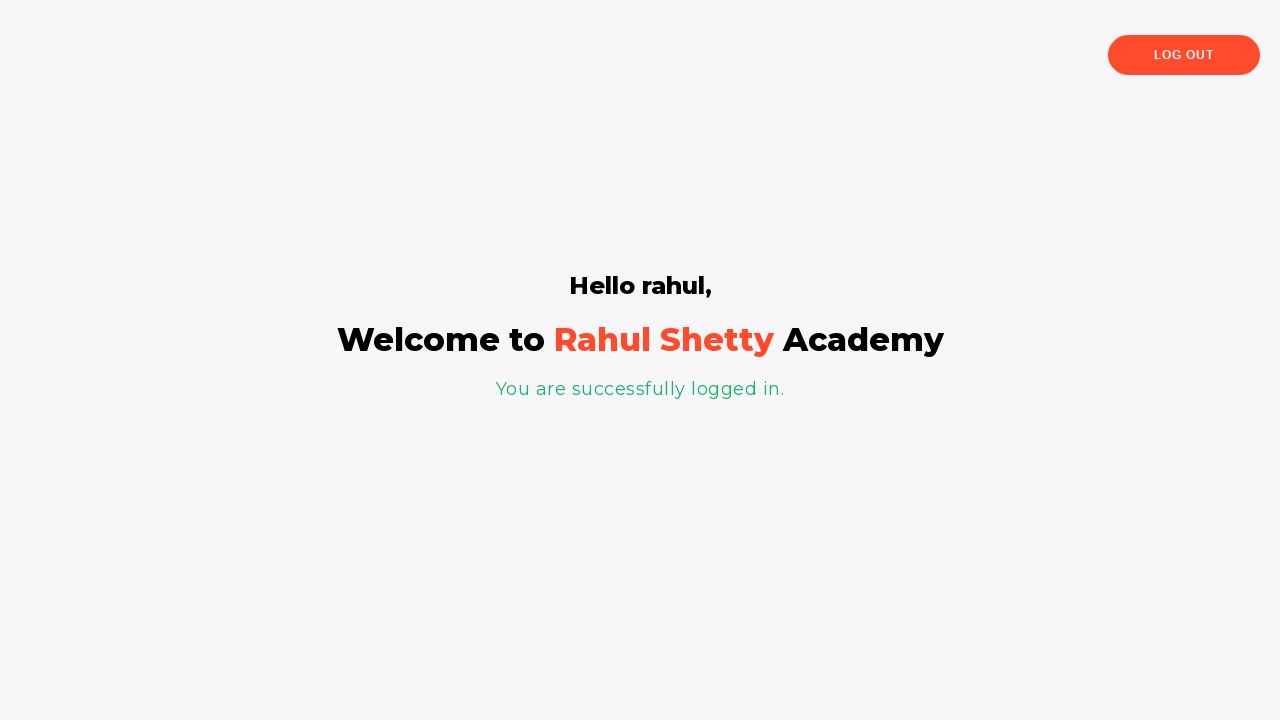

Verified success message: 'You are successfully logged in.'
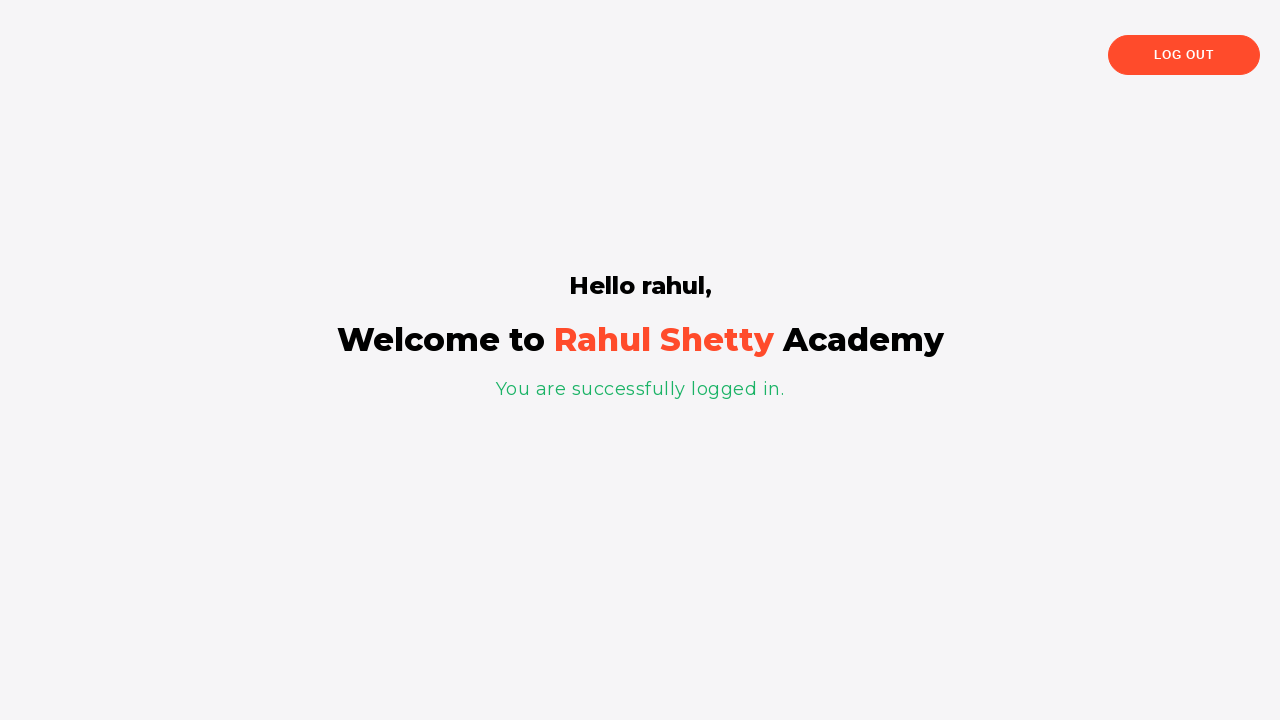

Verified welcome message: 'Hello rahul,'
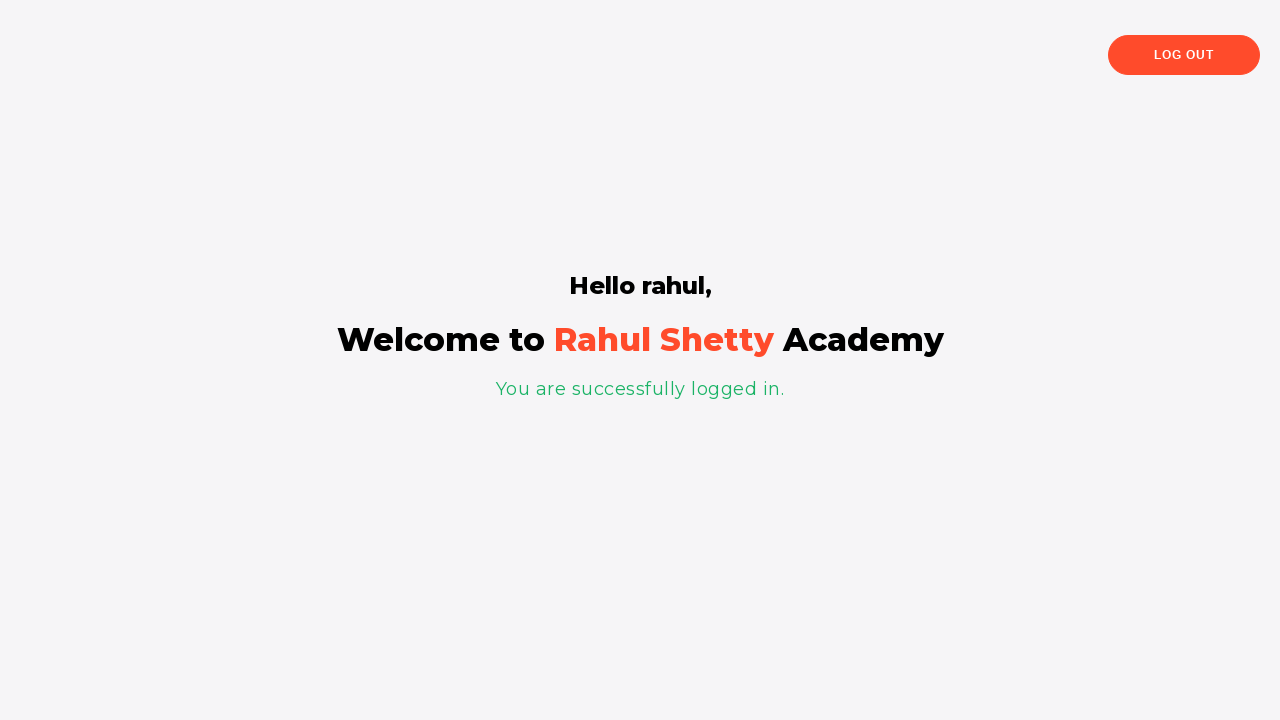

Clicked logout button at (1184, 55) on xpath=//*[text()='Log Out']
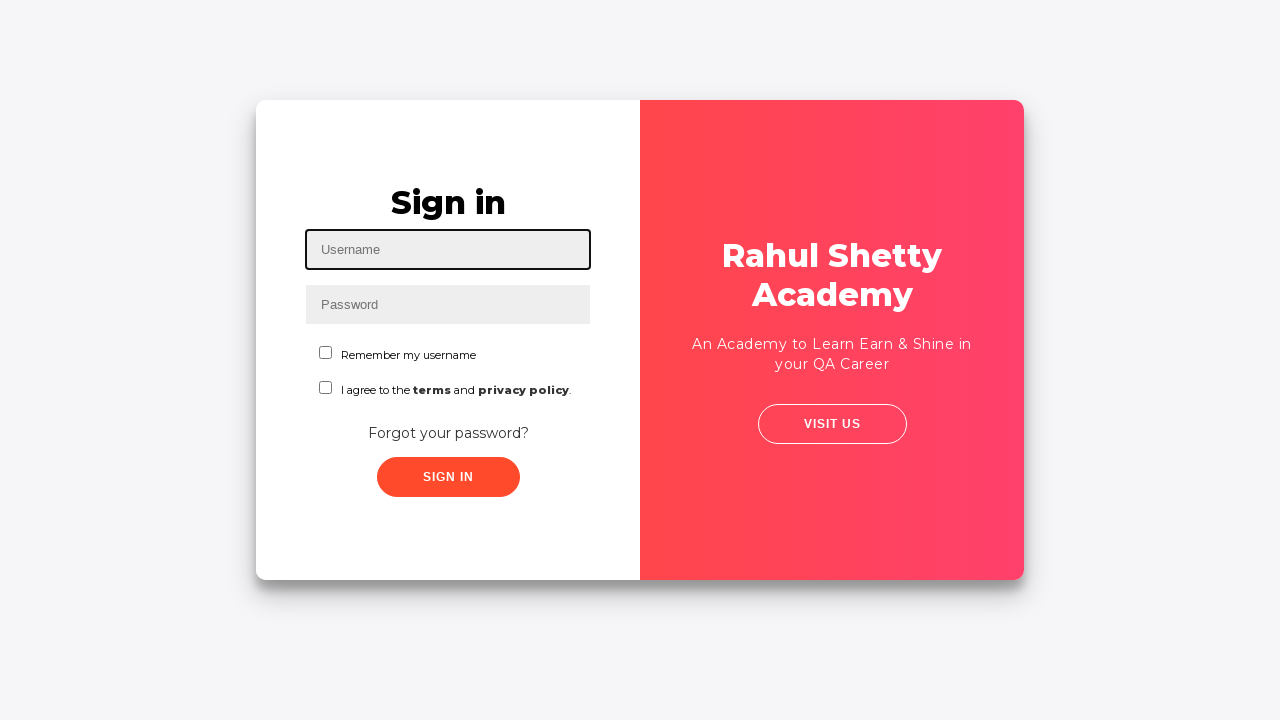

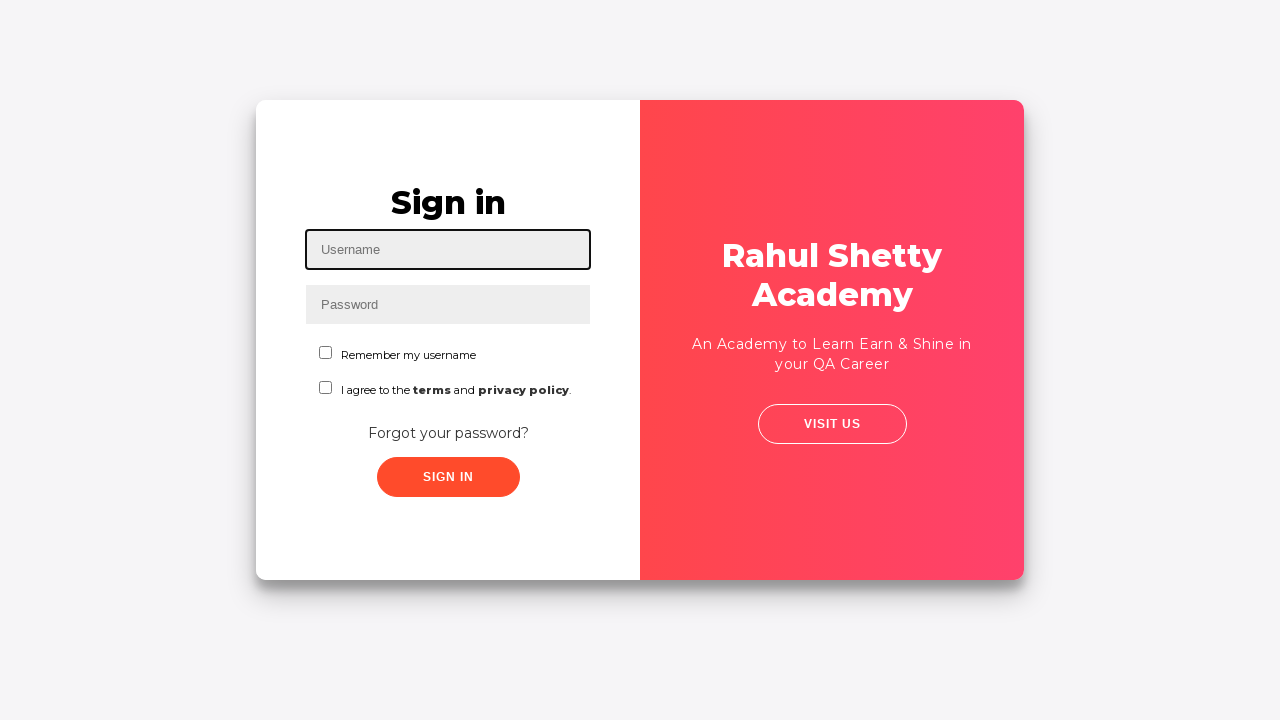